Automates filling a form on W3Schools HTML forms page by entering first name and last name, then submitting the form.

Starting URL: https://www.w3schools.com/html/html_forms.asp

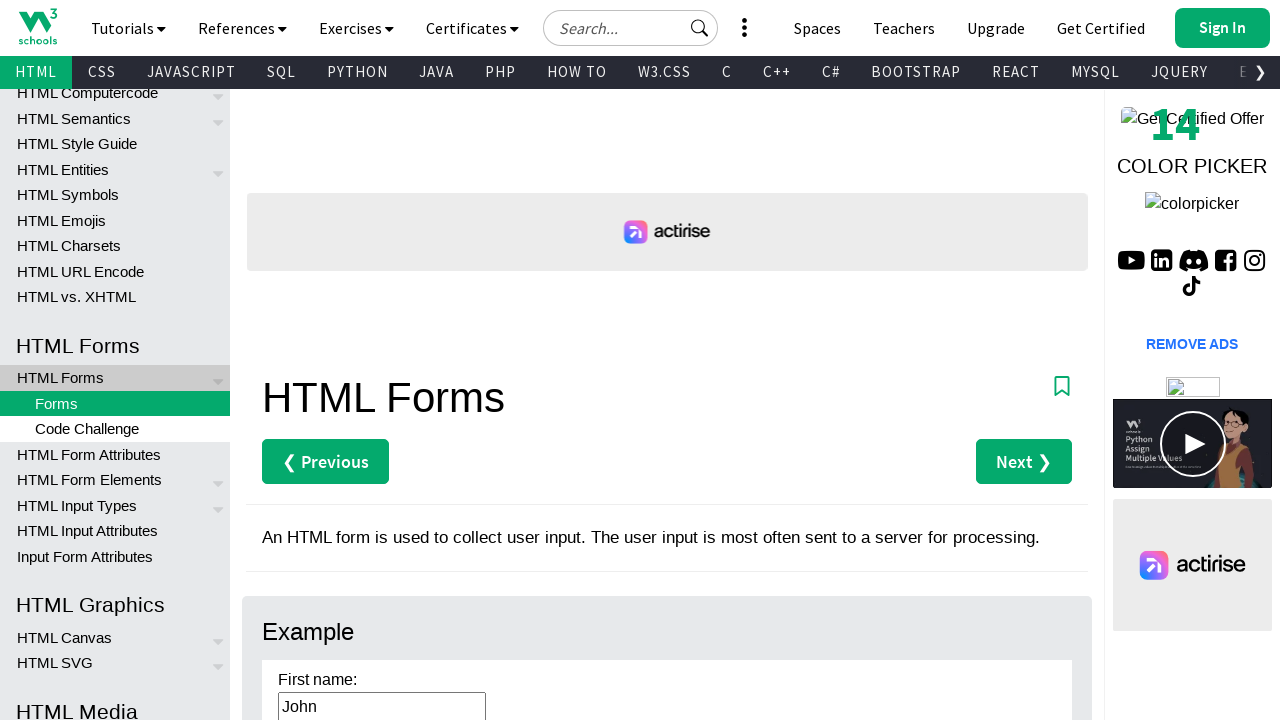

Cleared first name field on #fname
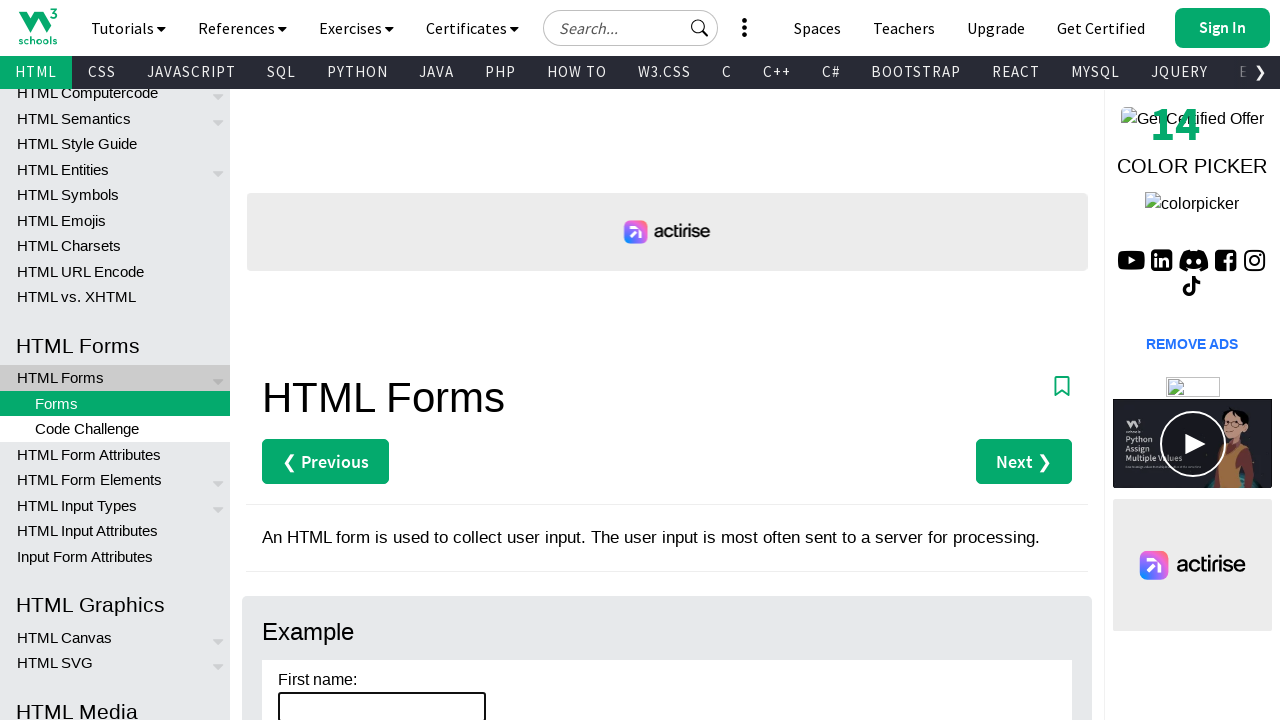

Filled first name field with 'Maria' on #fname
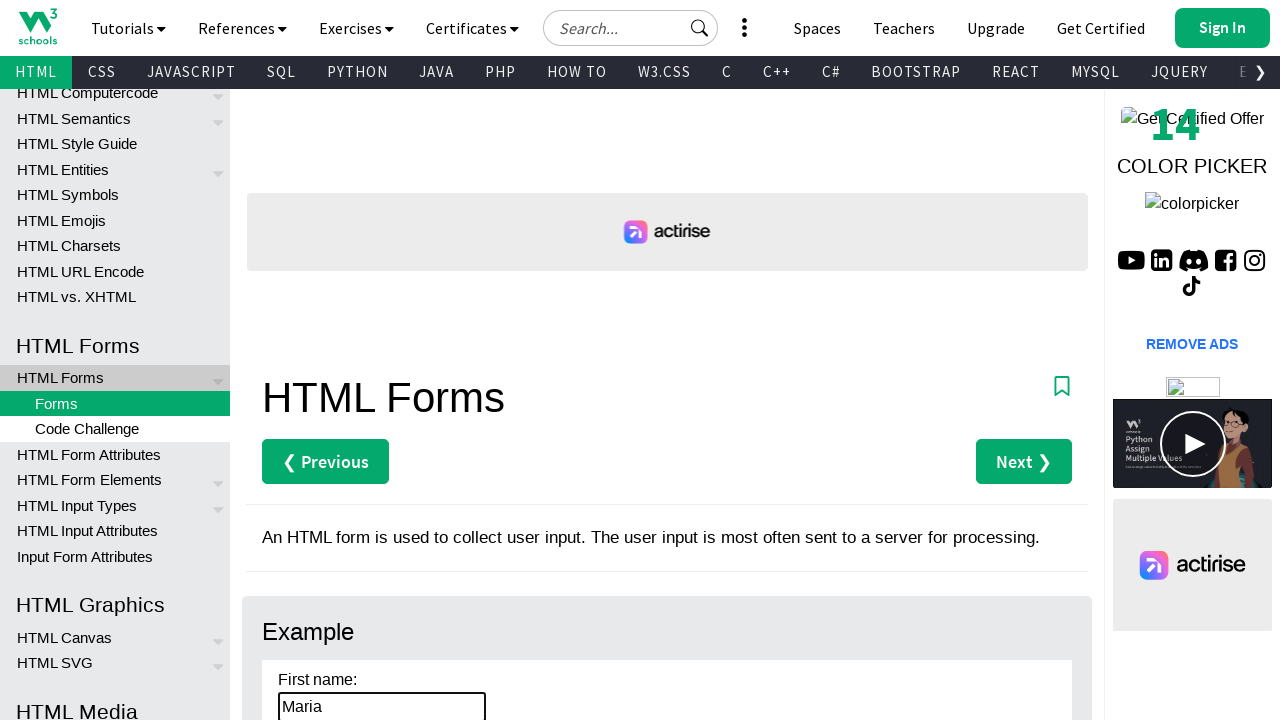

Cleared last name field on #lname
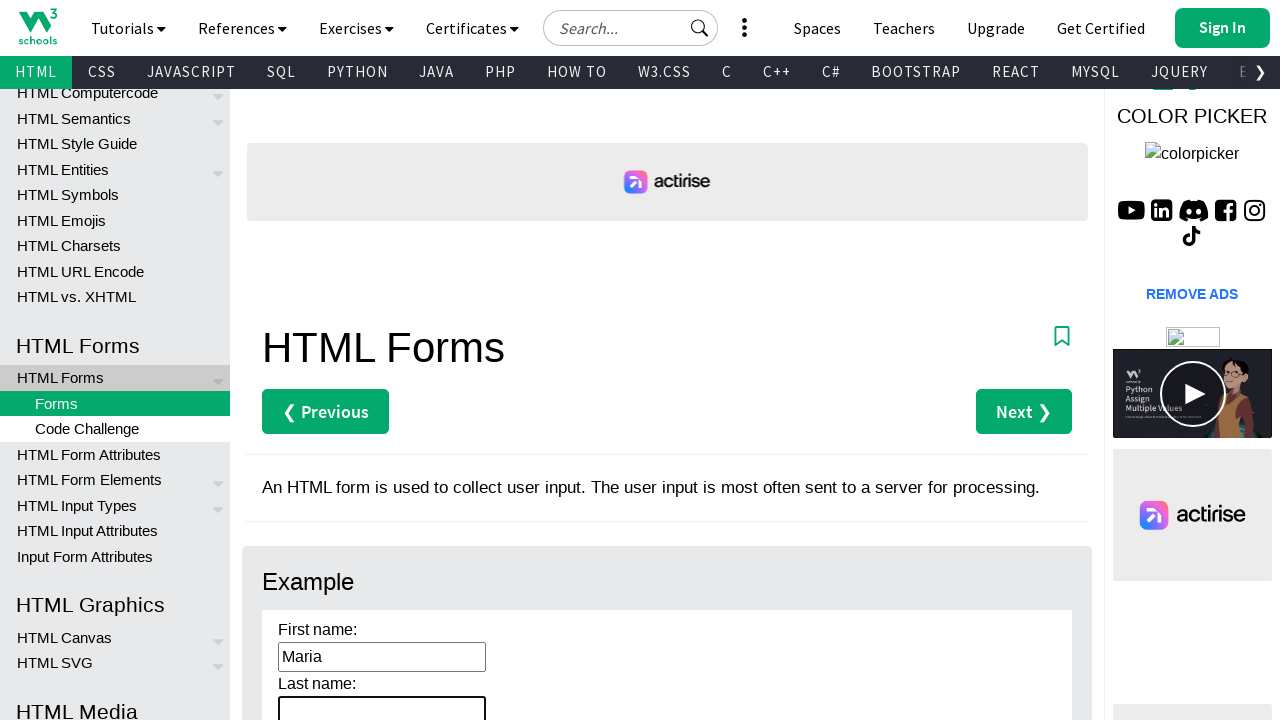

Filled last name field with 'Johnson' on #lname
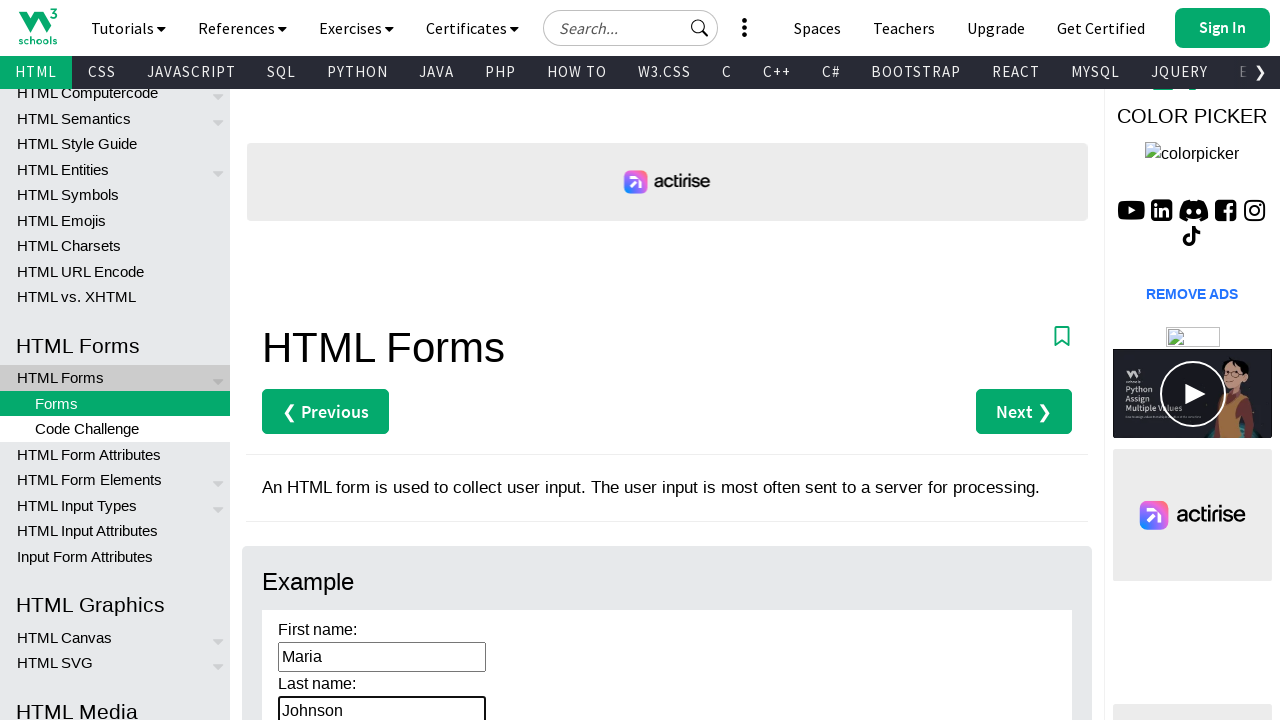

Clicked submit button to submit form at (311, 360) on input[type='submit']
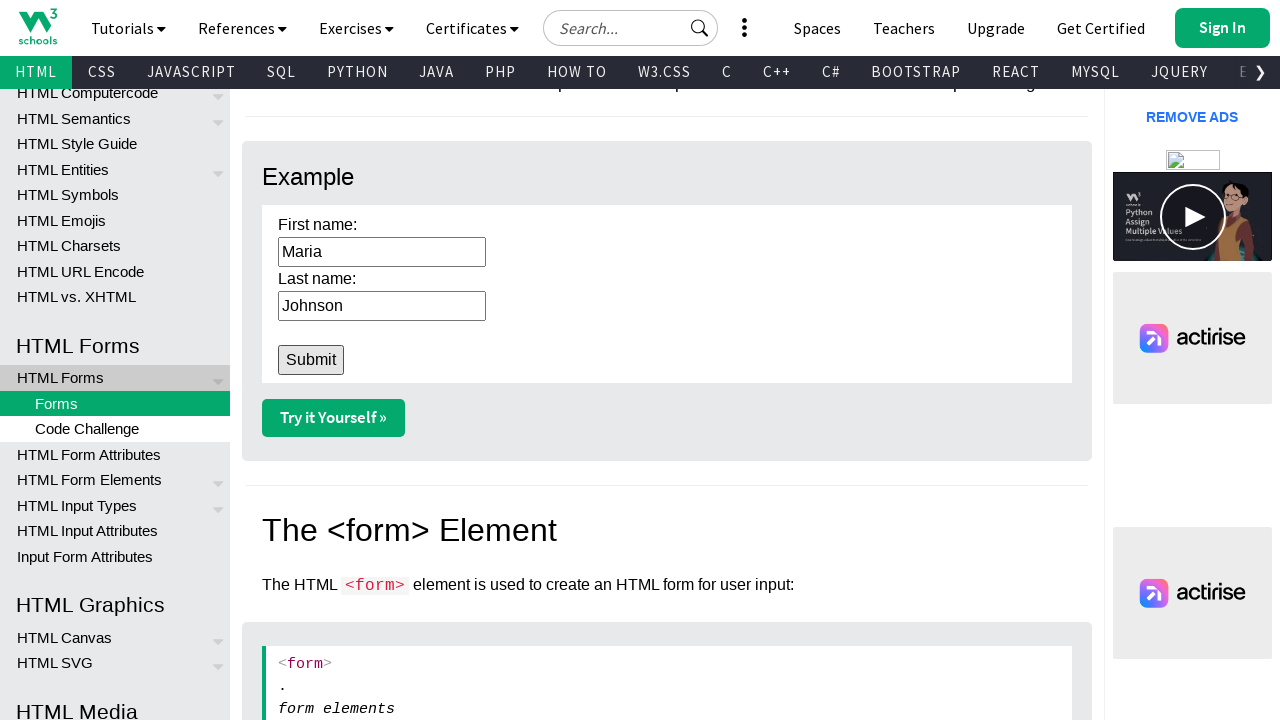

Form submission completed and page finished loading
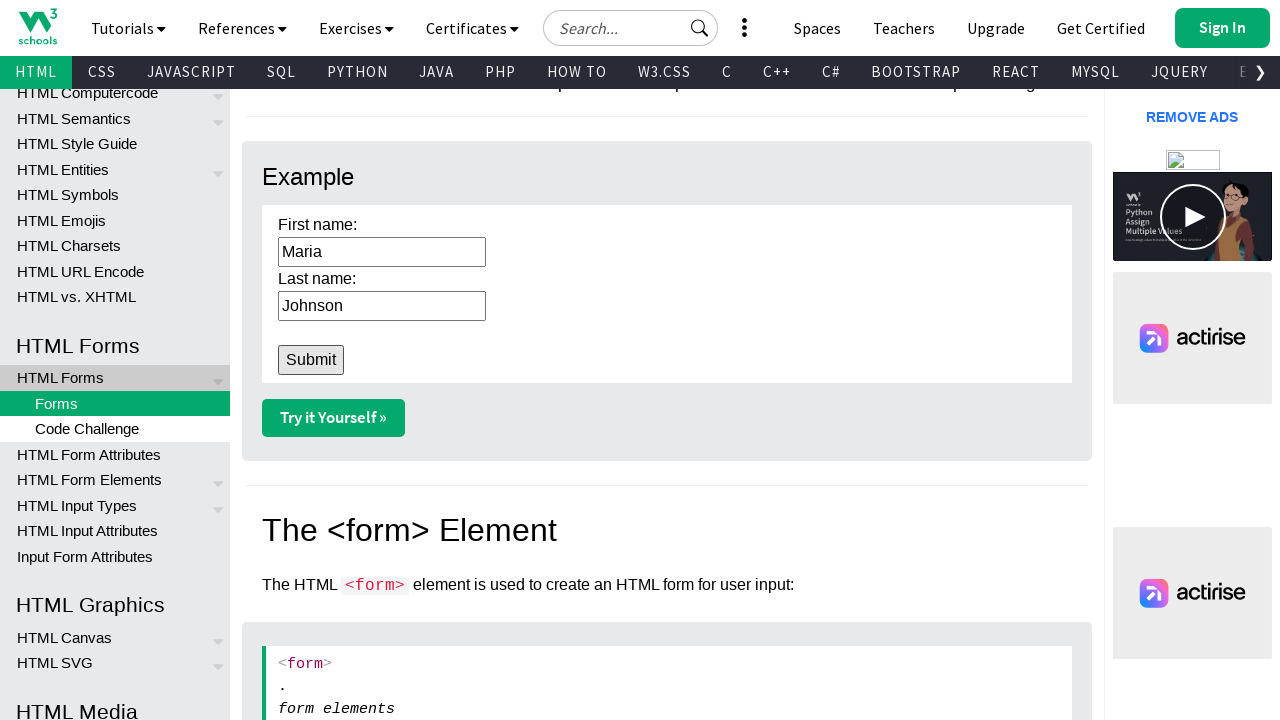

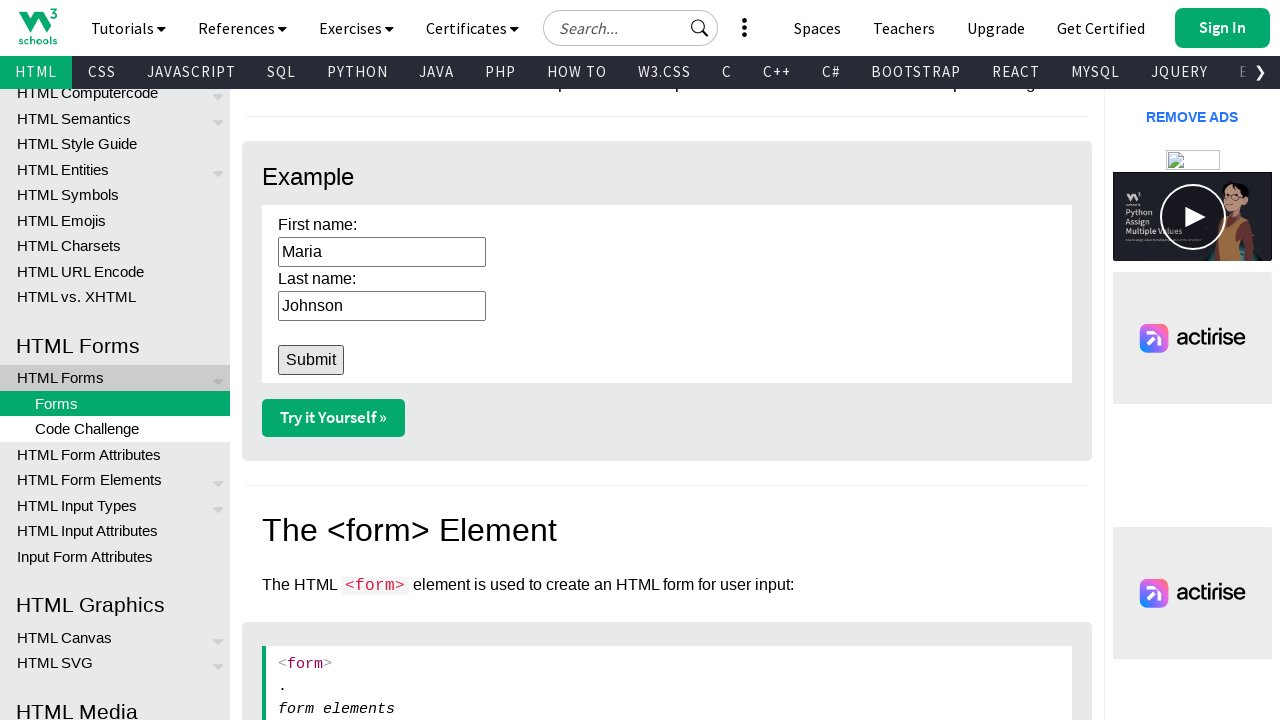